Tests window handling by navigating to a page, verifying text and title, clicking a link that opens a new window, switching to the new window, and verifying the new window's title.

Starting URL: https://the-internet.herokuapp.com/windows

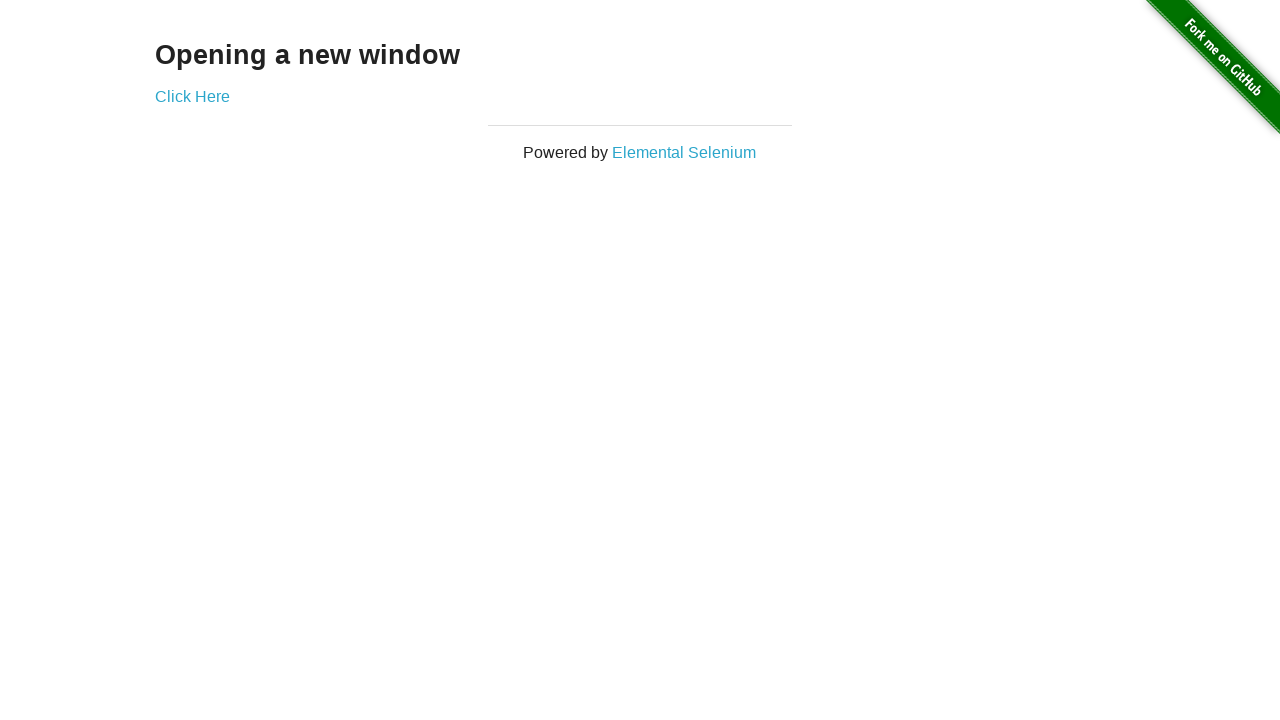

Located text element 'Opening a new window'
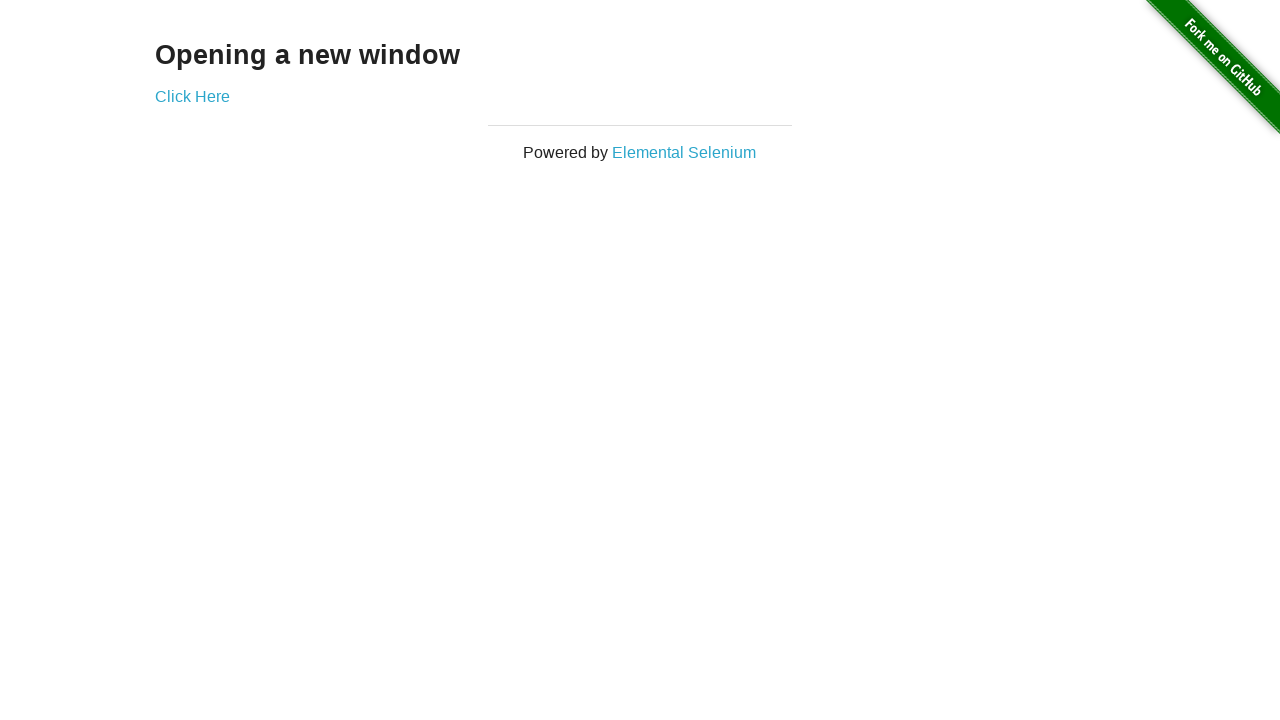

Verified text 'Opening a new window' is present on the page
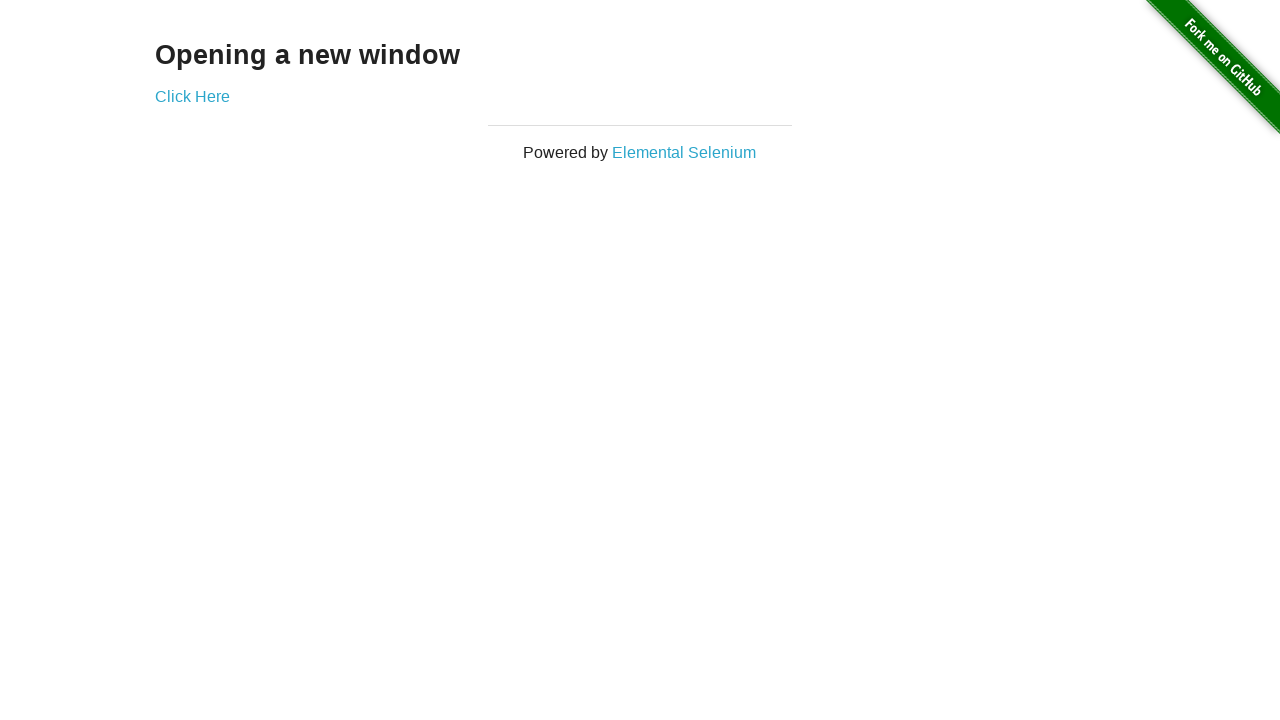

Verified page title is 'The Internet'
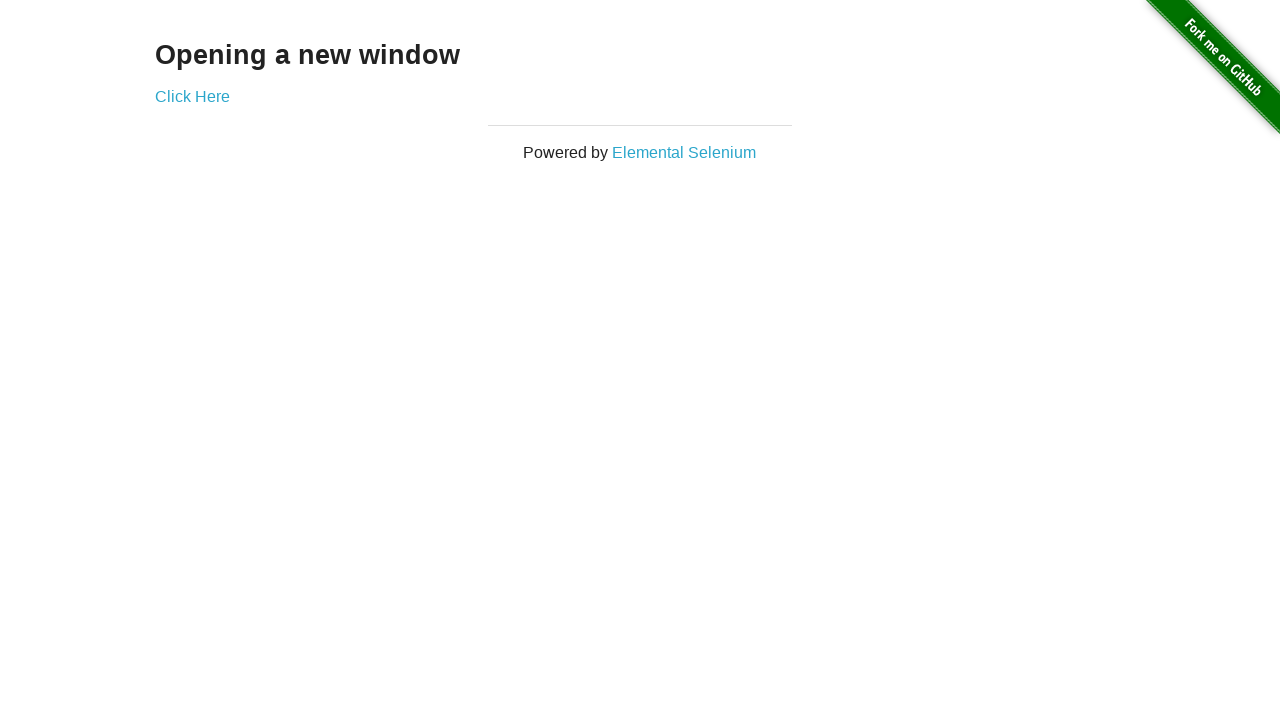

Clicked 'Click Here' link to open new window at (192, 96) on text=Click Here
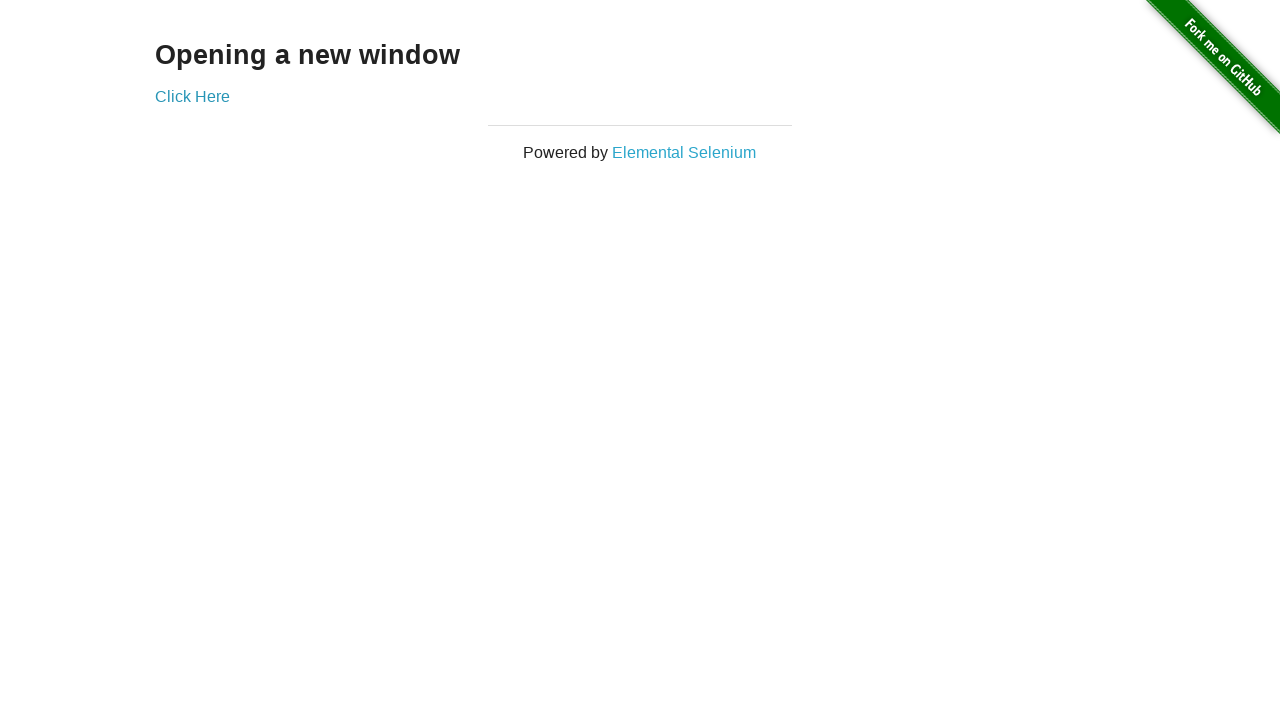

Obtained reference to new window
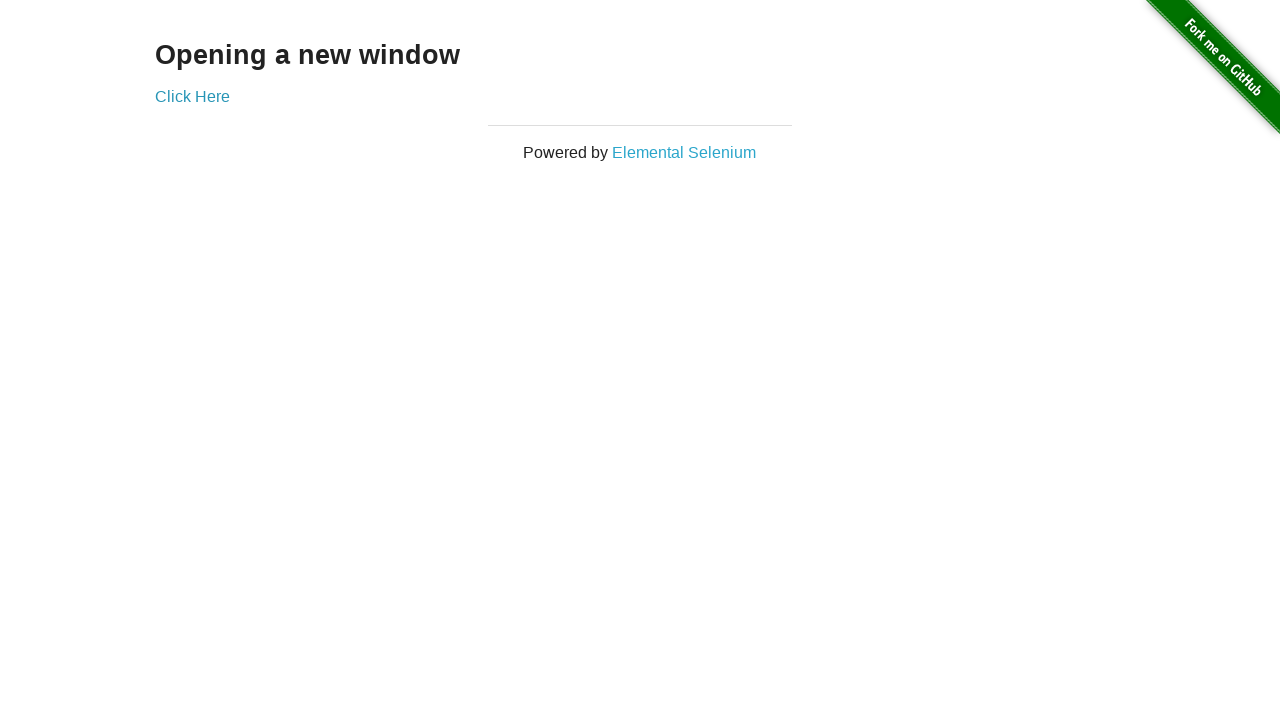

New window loaded successfully
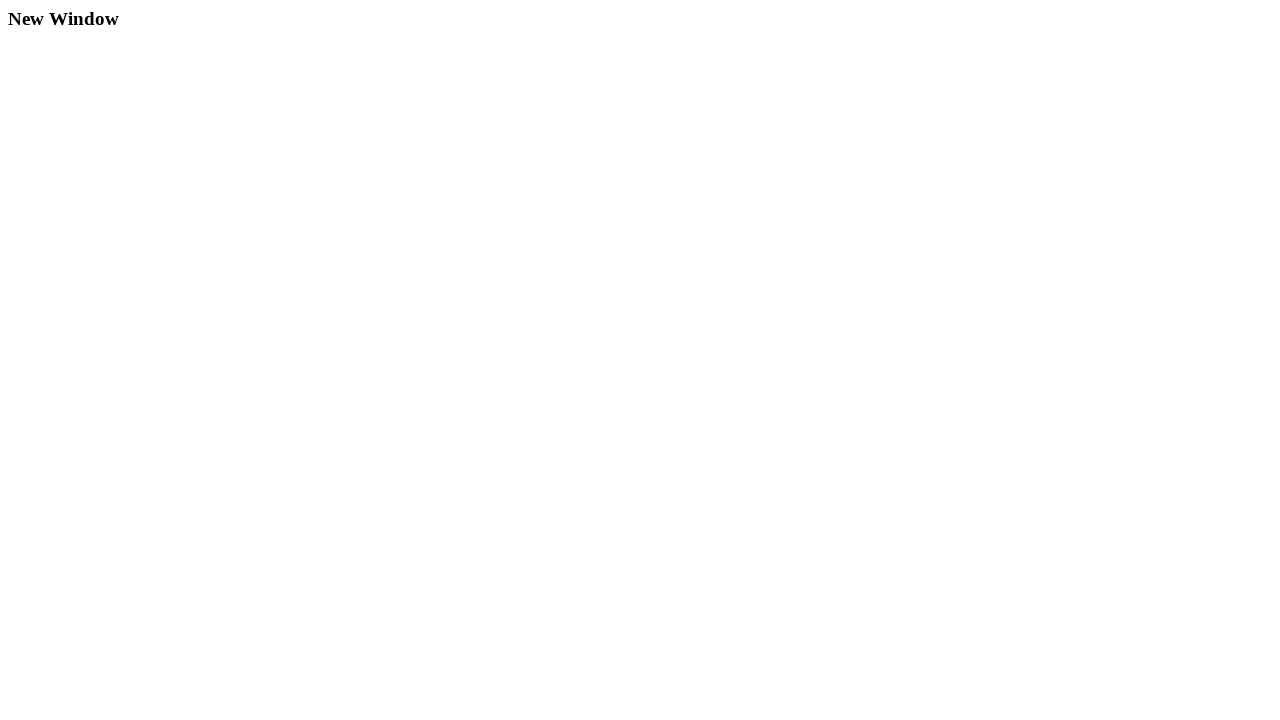

Verified new window title is 'New Window'
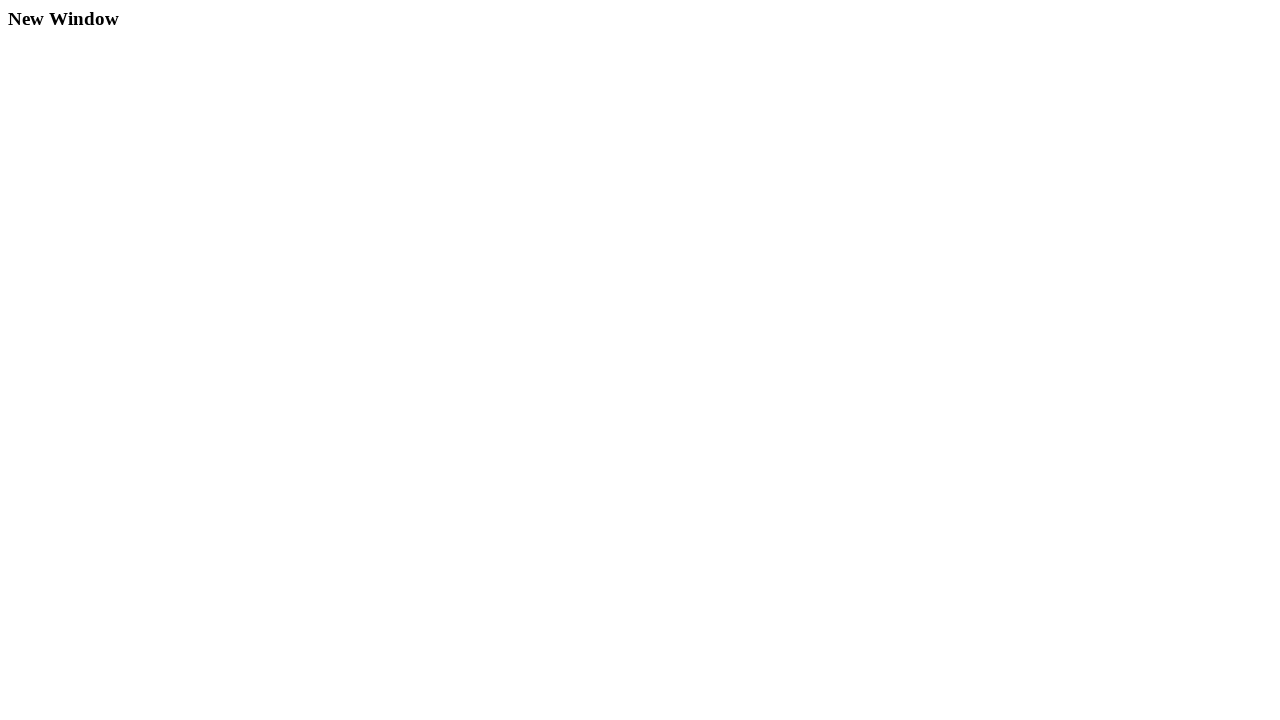

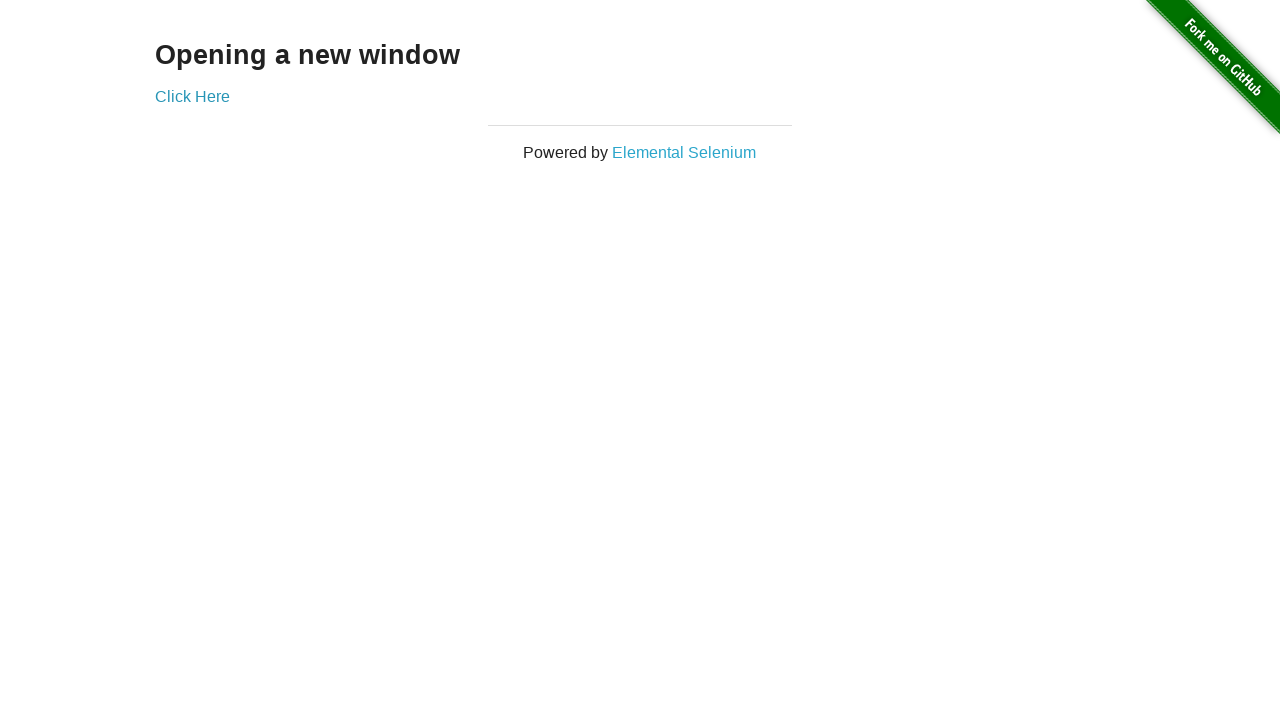